Tests that the currently active filter link is highlighted with selected class

Starting URL: https://demo.playwright.dev/todomvc

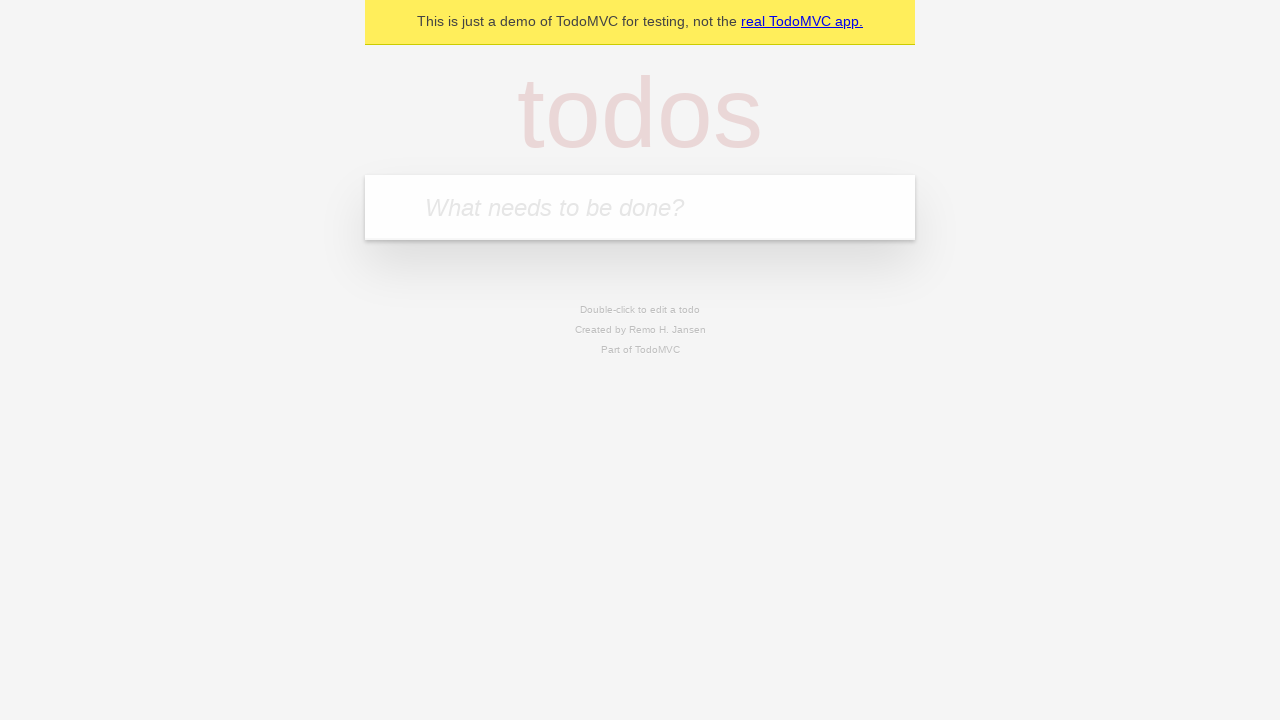

Filled todo input field with 'buy some cheese' on internal:attr=[placeholder="What needs to be done?"i]
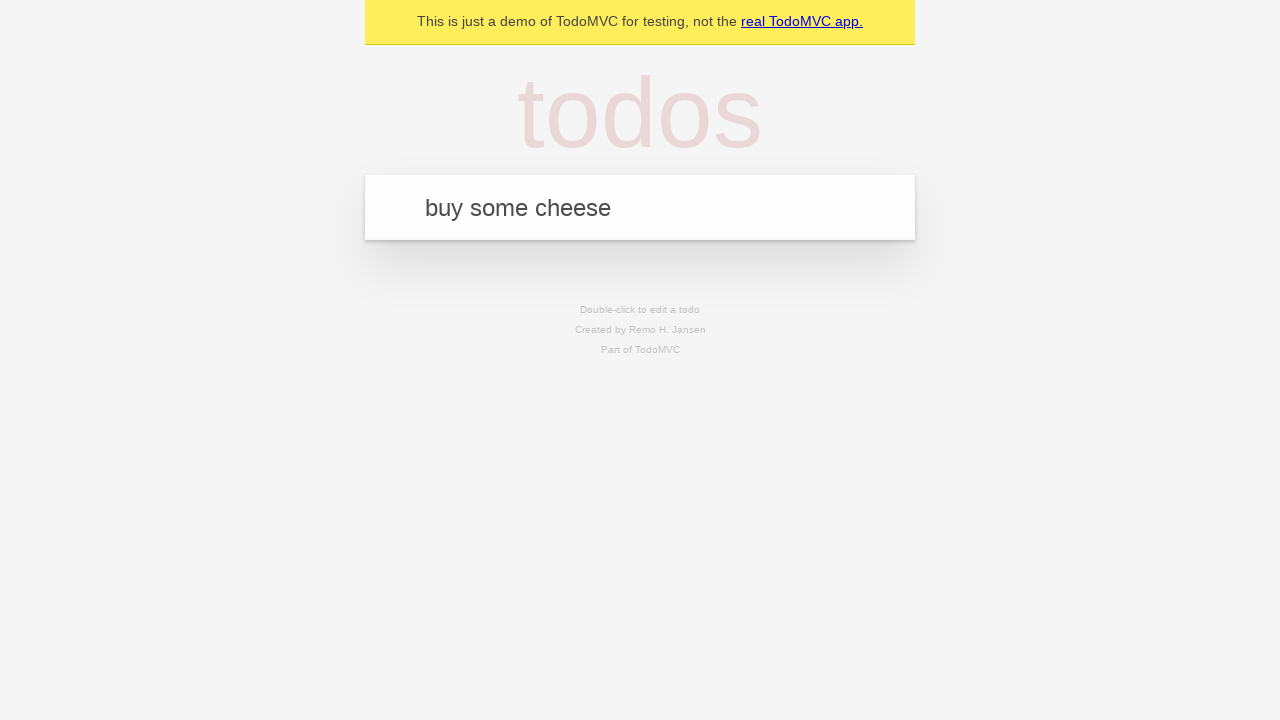

Pressed Enter to create todo item 'buy some cheese' on internal:attr=[placeholder="What needs to be done?"i]
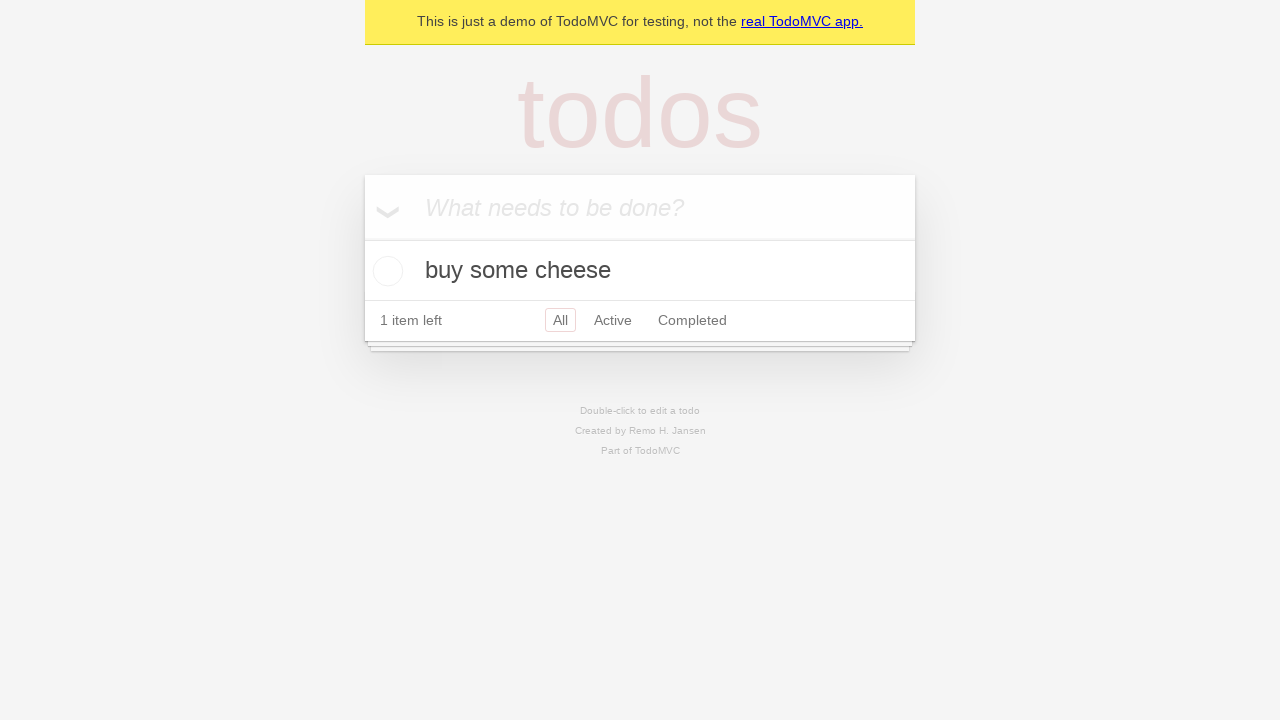

Filled todo input field with 'feed the cat' on internal:attr=[placeholder="What needs to be done?"i]
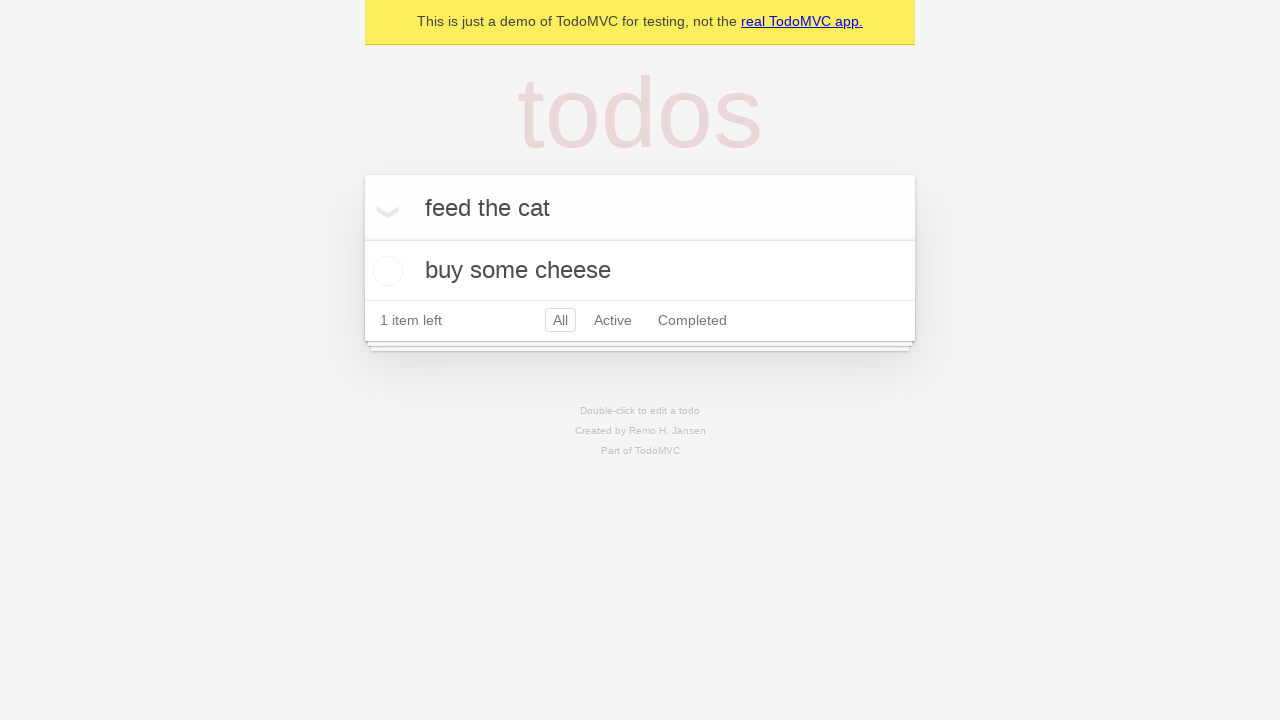

Pressed Enter to create todo item 'feed the cat' on internal:attr=[placeholder="What needs to be done?"i]
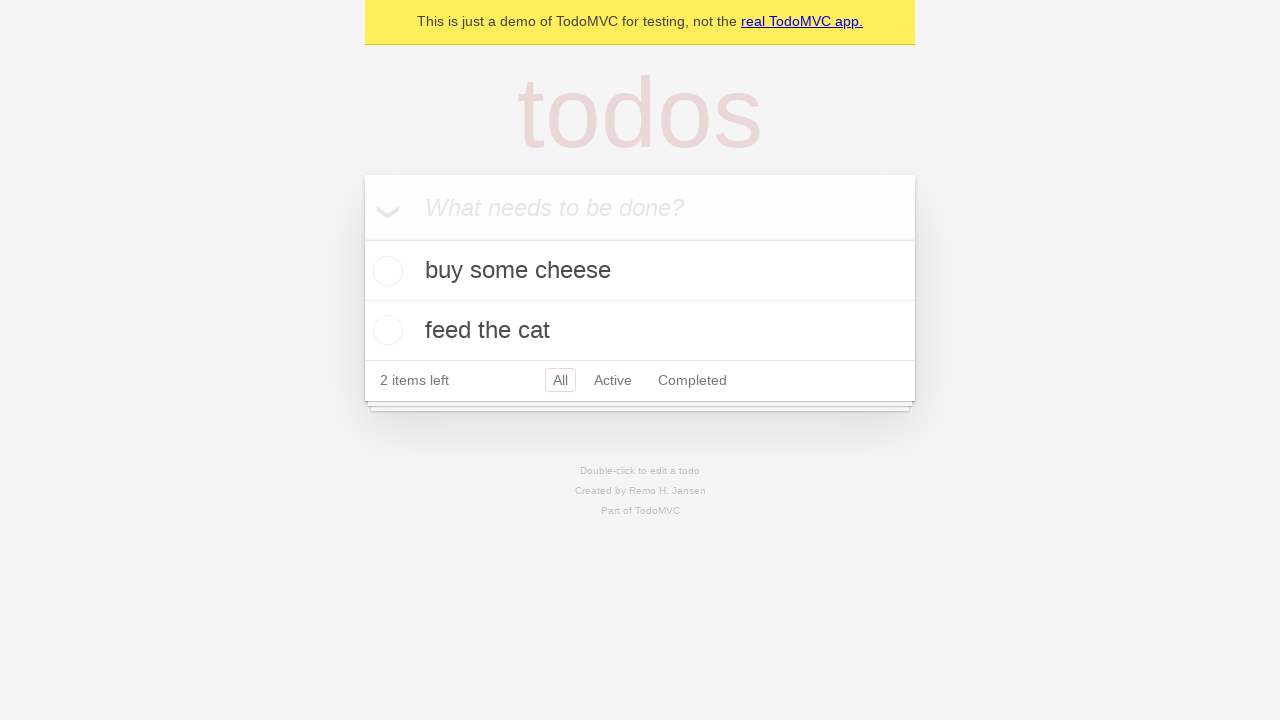

Filled todo input field with 'book a doctors appointment' on internal:attr=[placeholder="What needs to be done?"i]
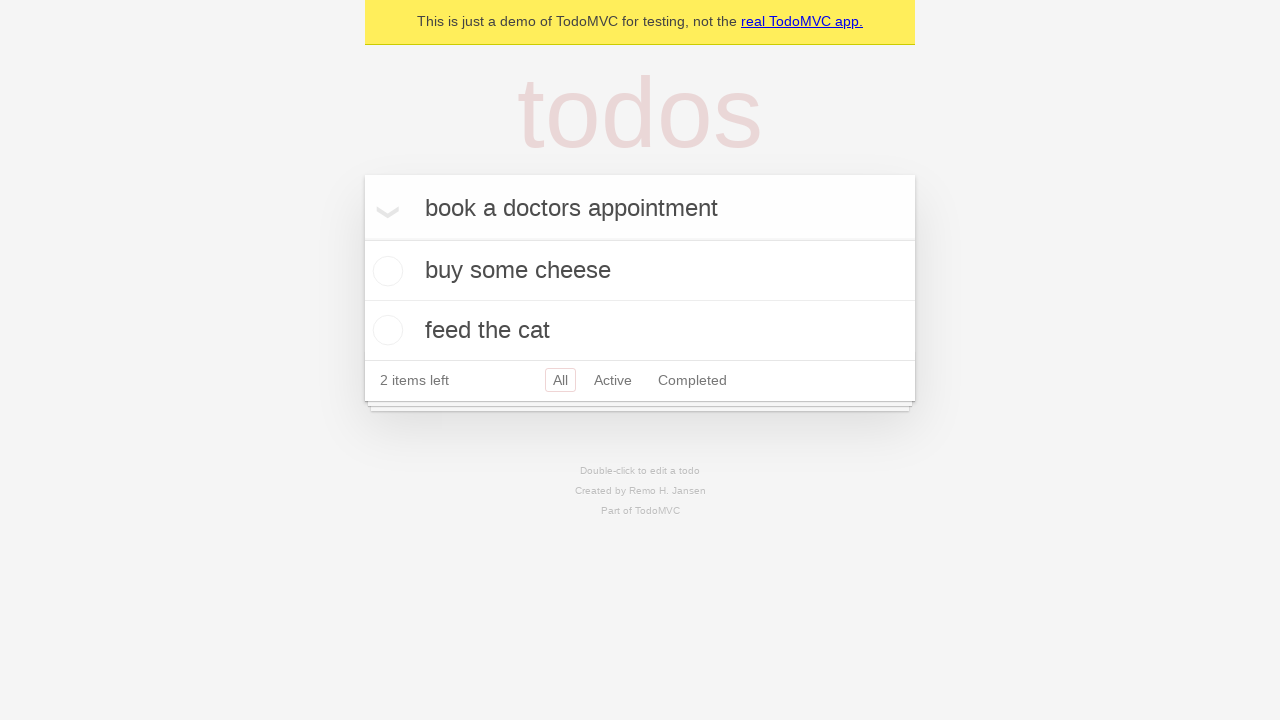

Pressed Enter to create todo item 'book a doctors appointment' on internal:attr=[placeholder="What needs to be done?"i]
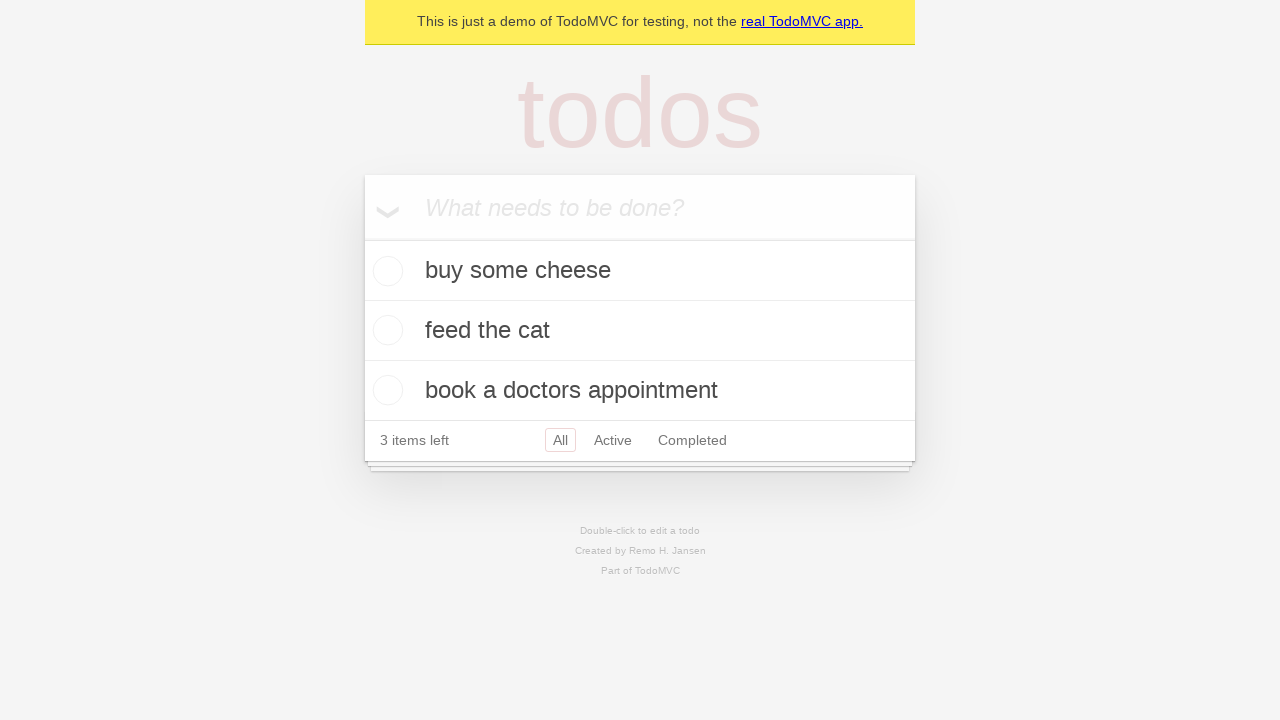

Waited for all 3 todo items to load
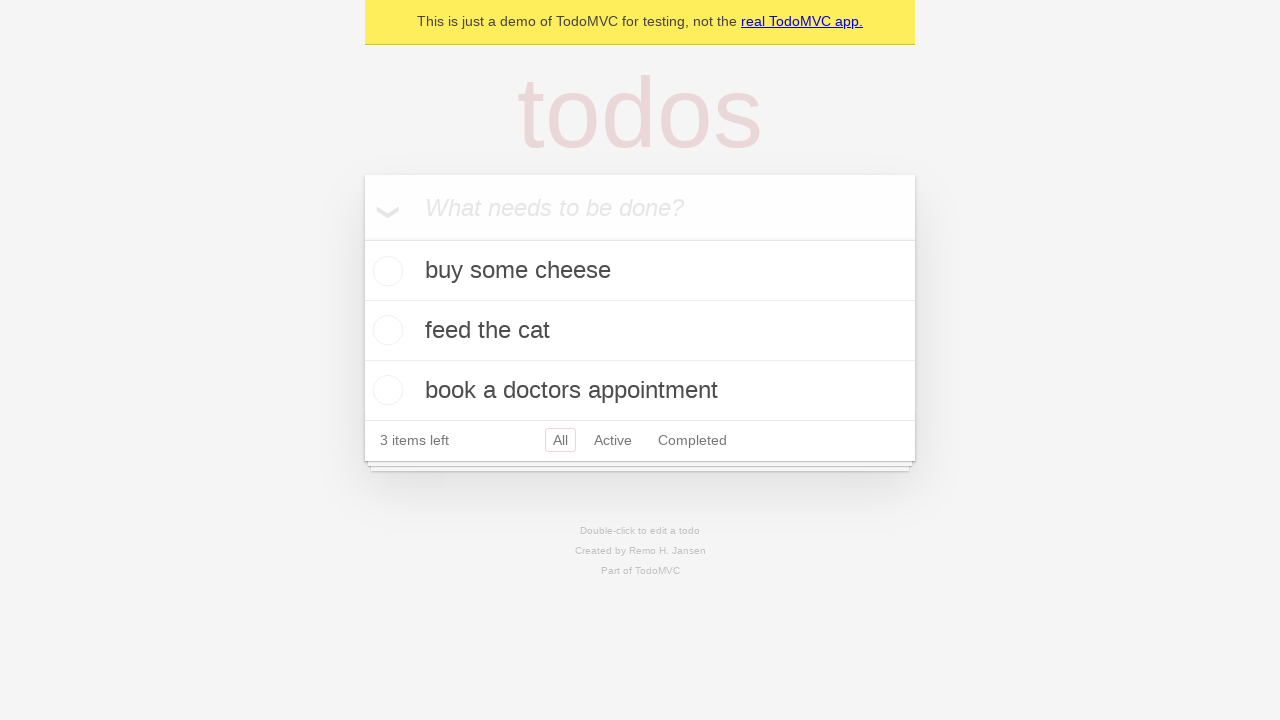

Clicked the Active filter link at (613, 440) on internal:role=link[name="Active"i]
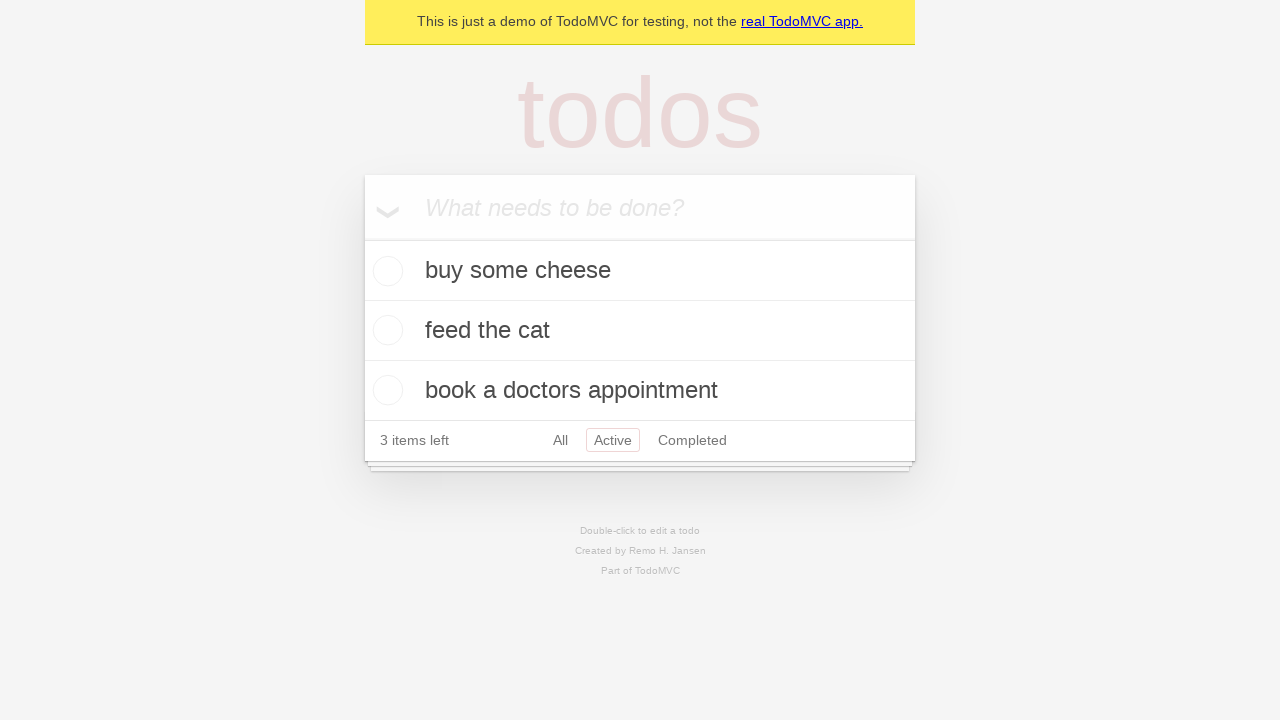

Clicked the Completed filter link and verified it is highlighted as selected at (692, 440) on internal:role=link[name="Completed"i]
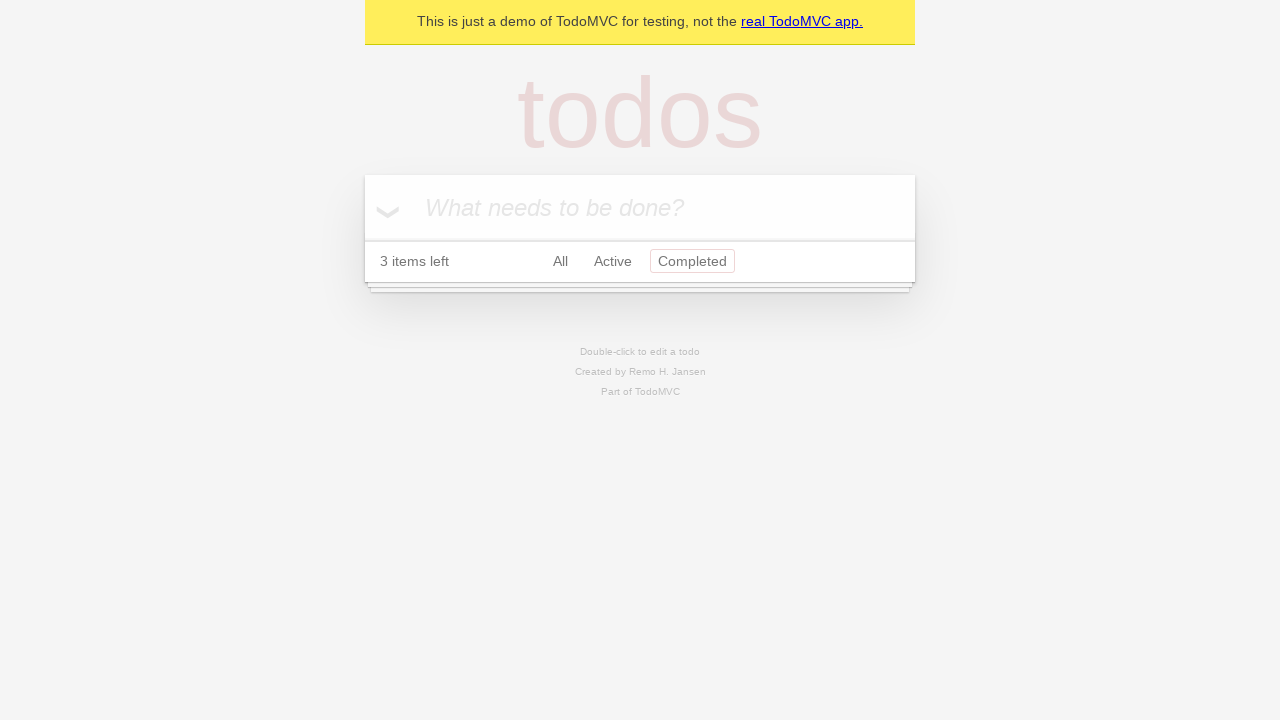

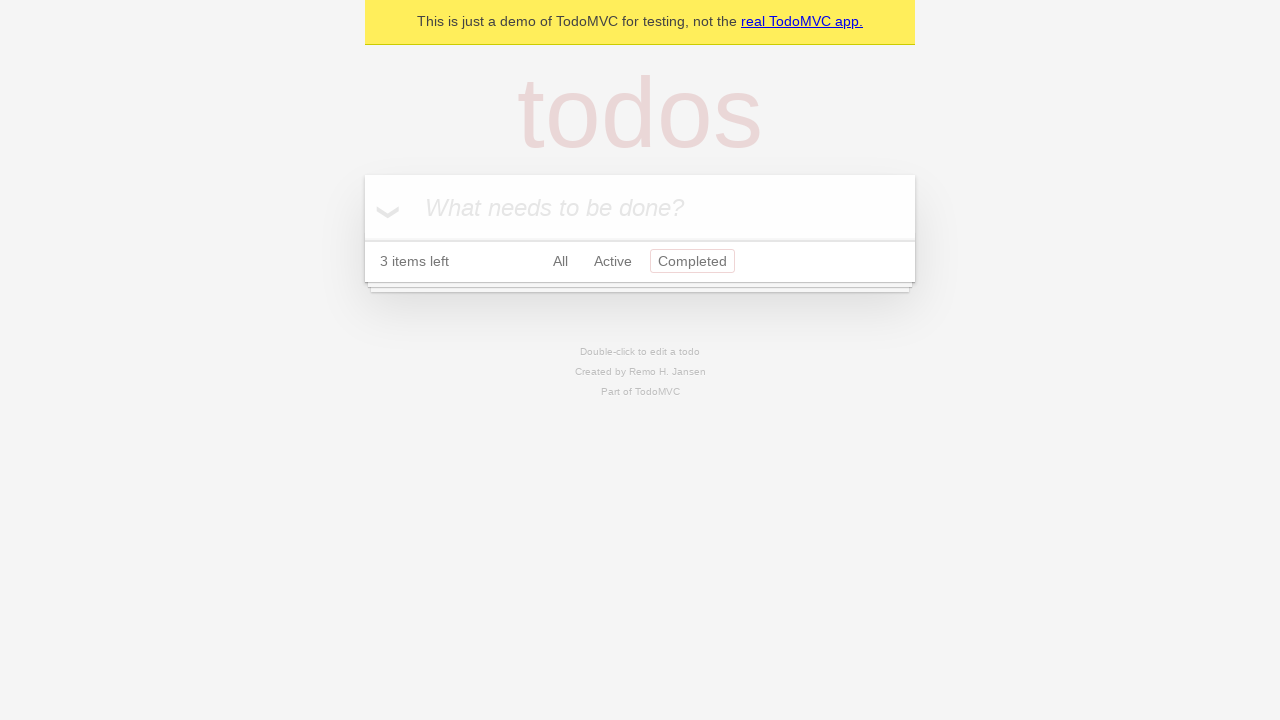